Tests click and hold selection by clicking on item 1, dragging to item 4, and verifying items 1-4 are selected

Starting URL: https://automationfc.github.io/jquery-selectable/

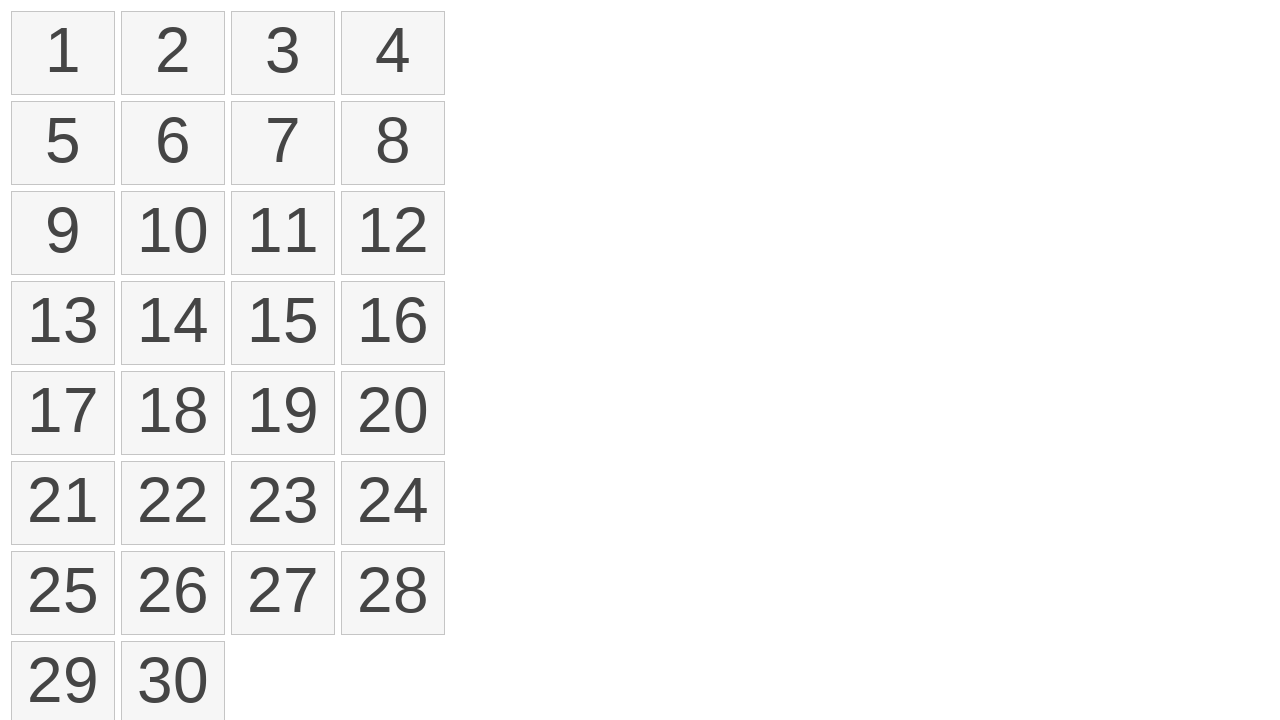

Waited for page to load (2000ms)
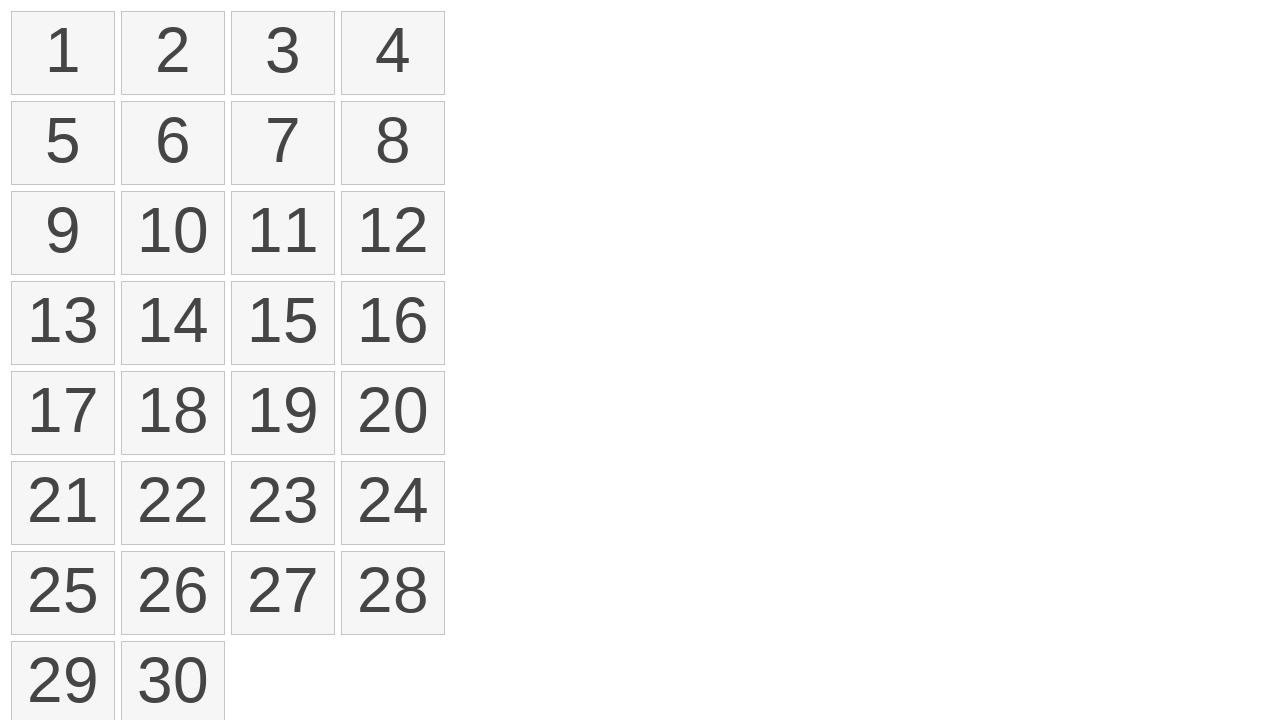

Located first item (item 1) using XPath
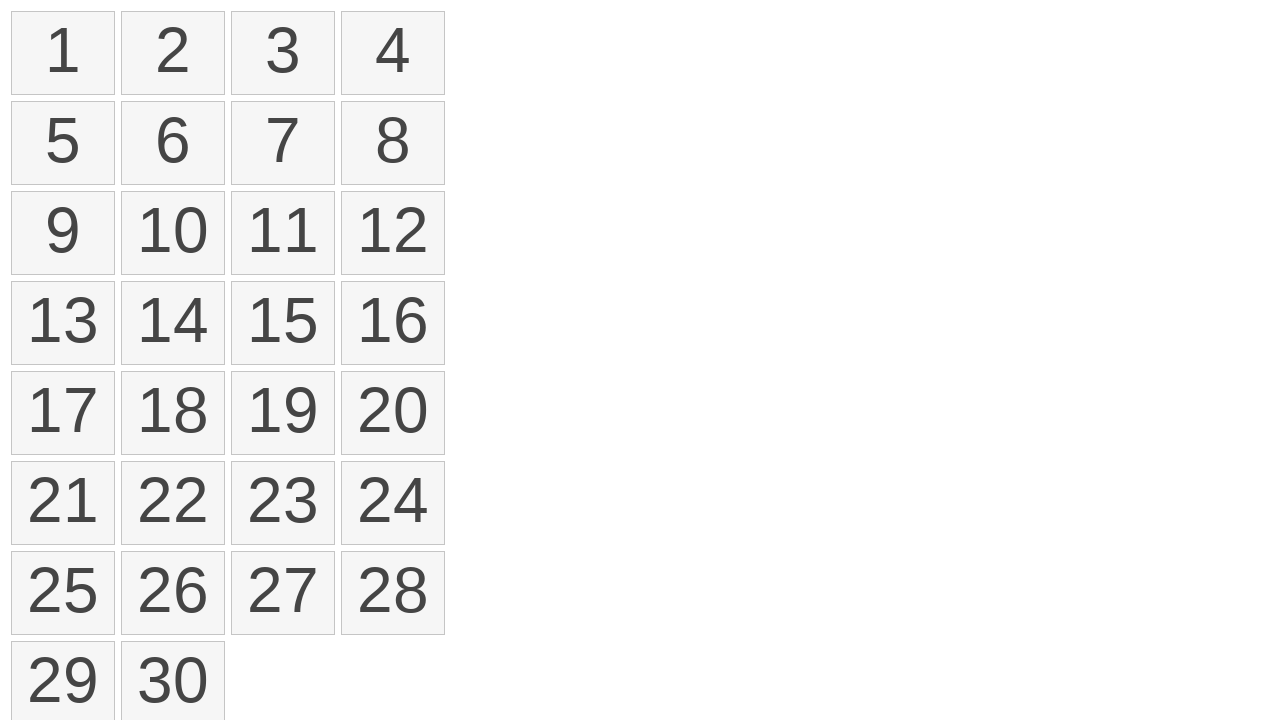

Located fourth item (item 4) using XPath
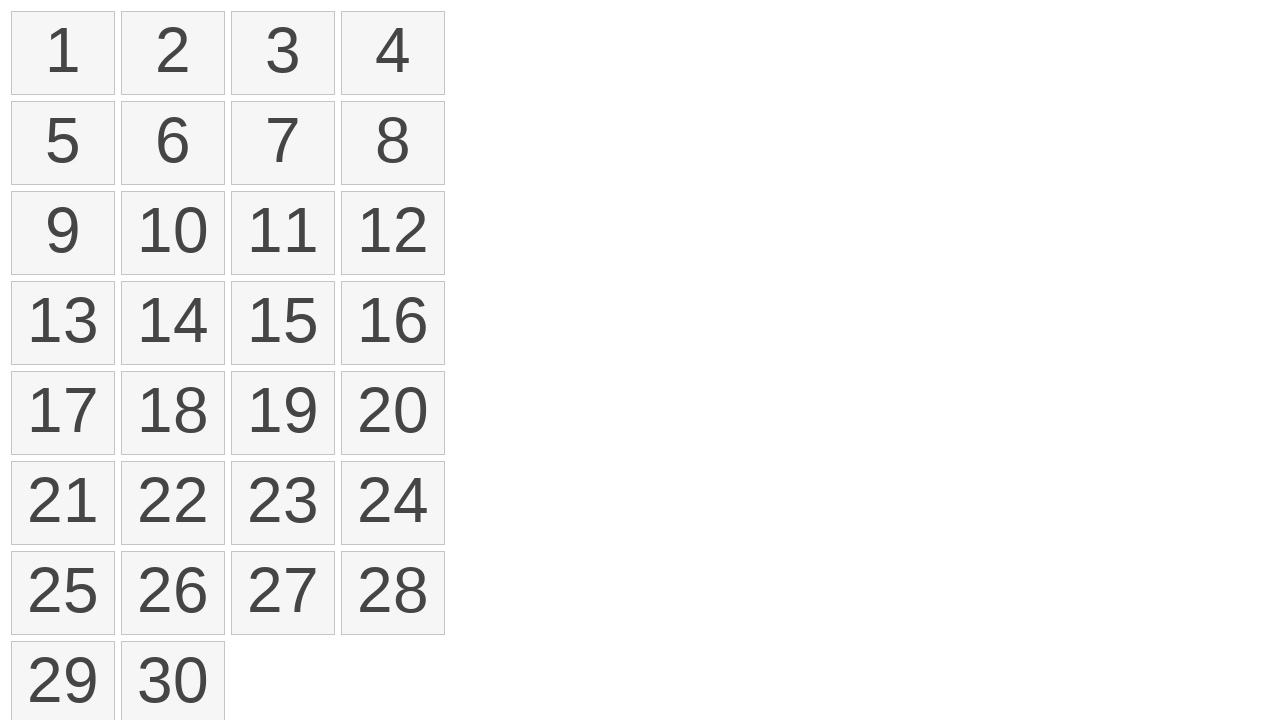

Dragged from item 1 to item 4 to select multiple items at (393, 53)
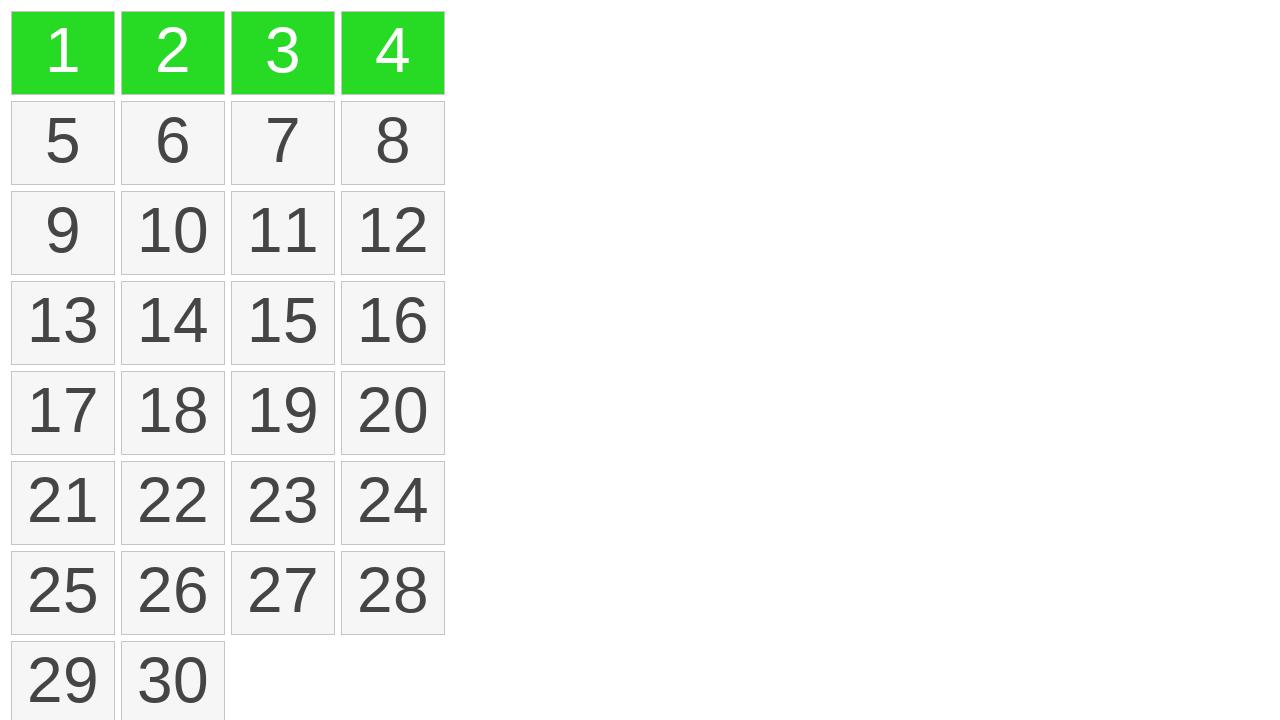

Retrieved all selected items with class 'ui-selected'
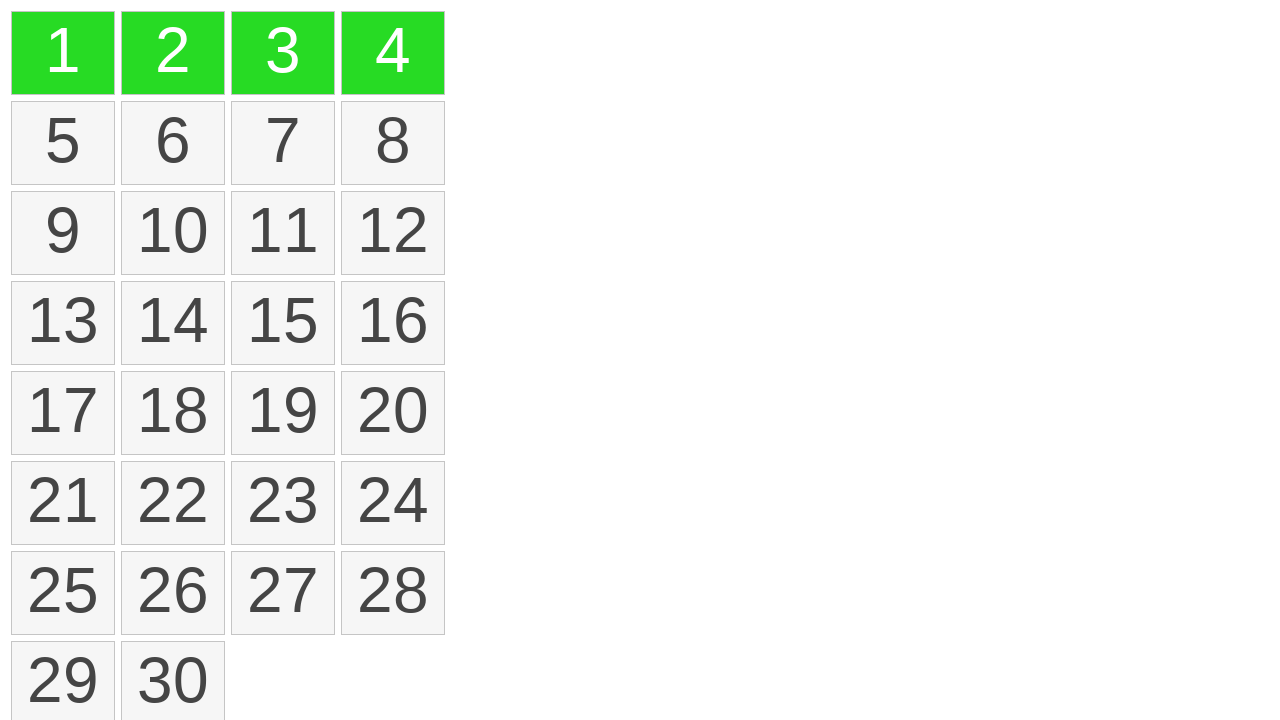

Verified that exactly 4 items are selected
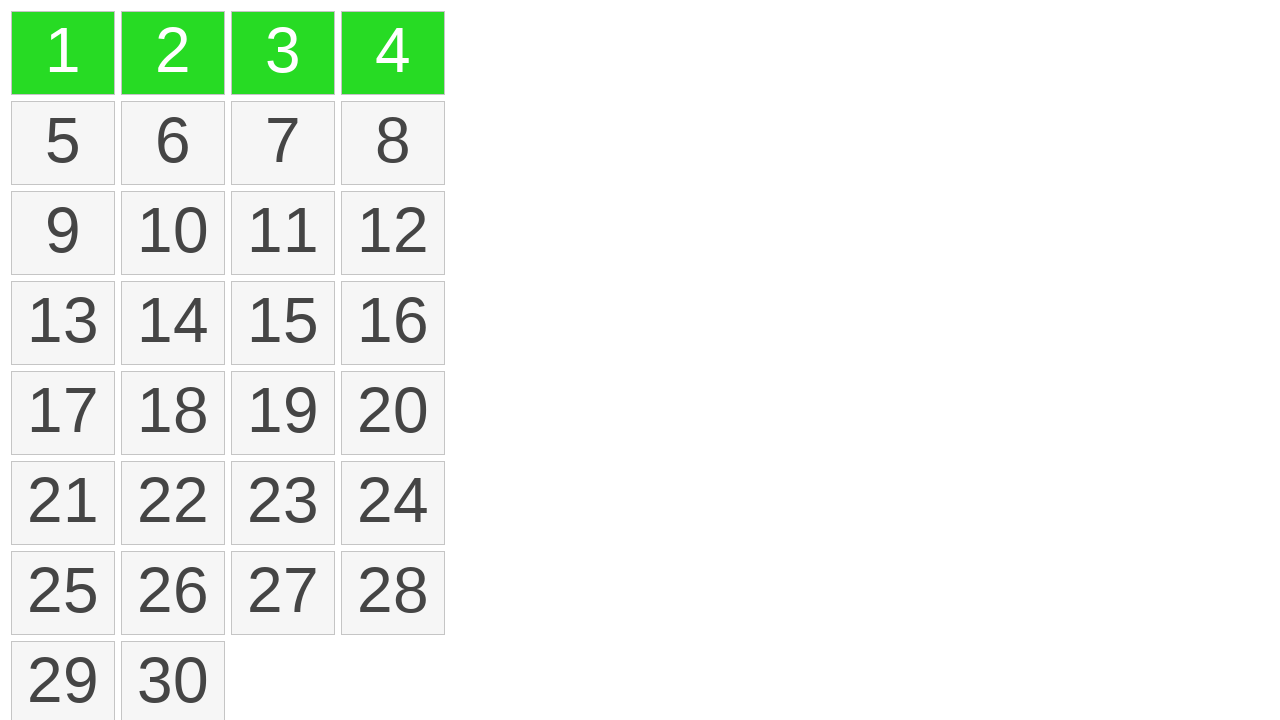

Verified that first selected item is '1'
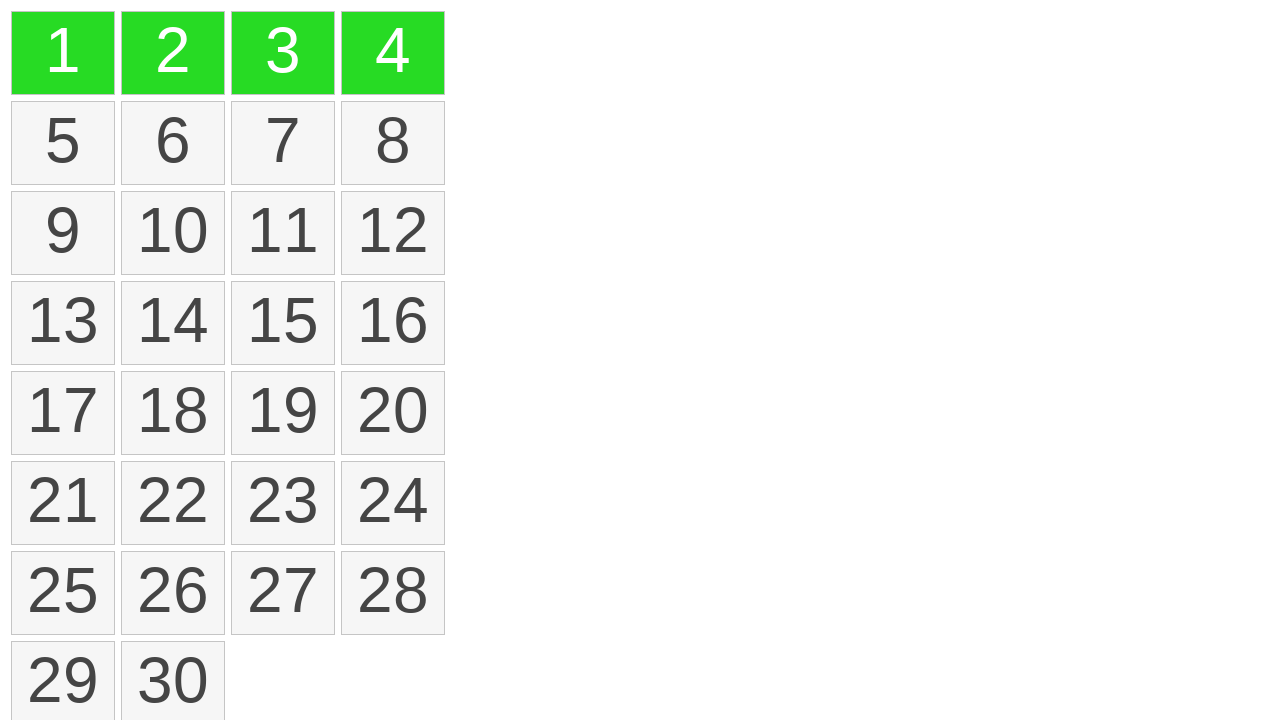

Verified that second selected item is '2'
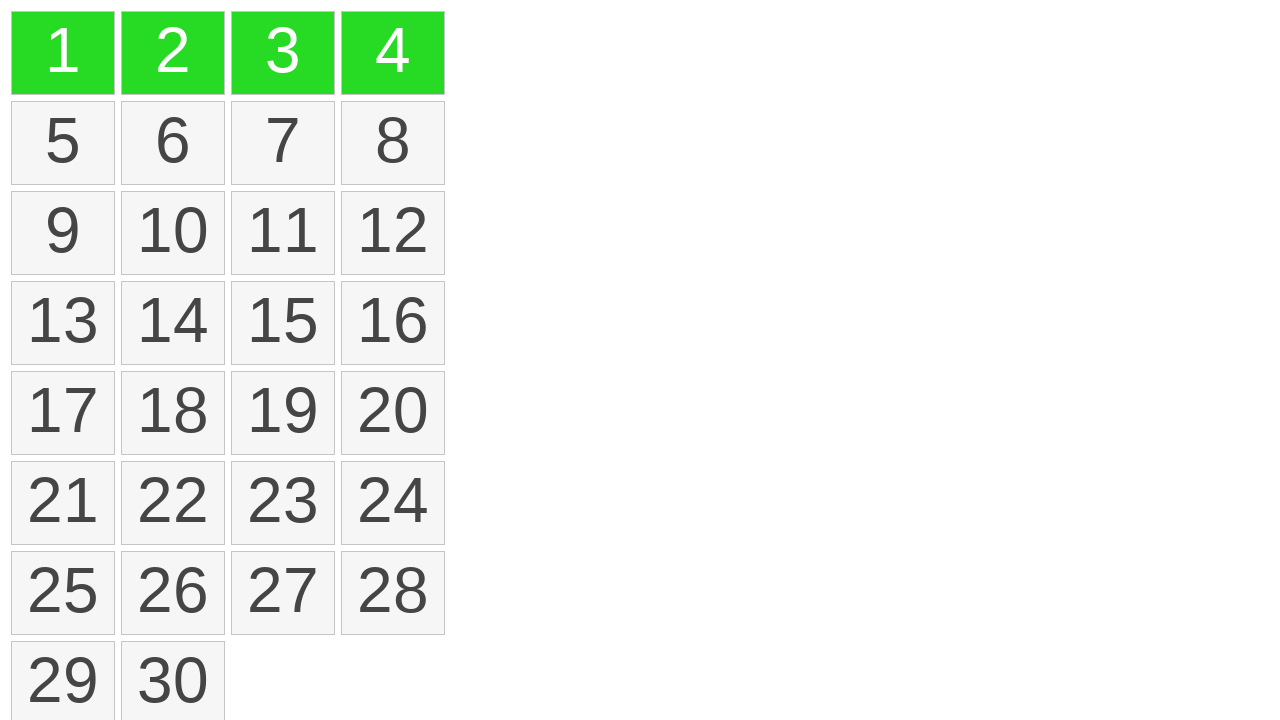

Verified that third selected item is '3'
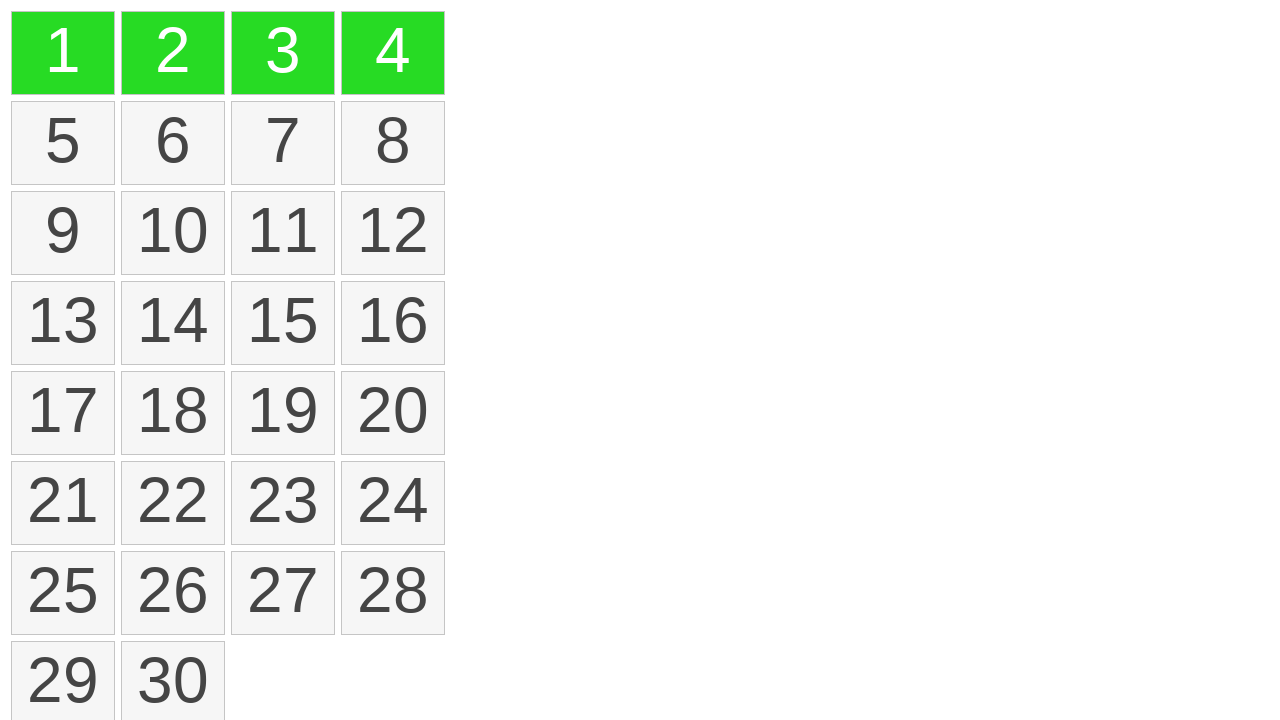

Verified that fourth selected item is '4'
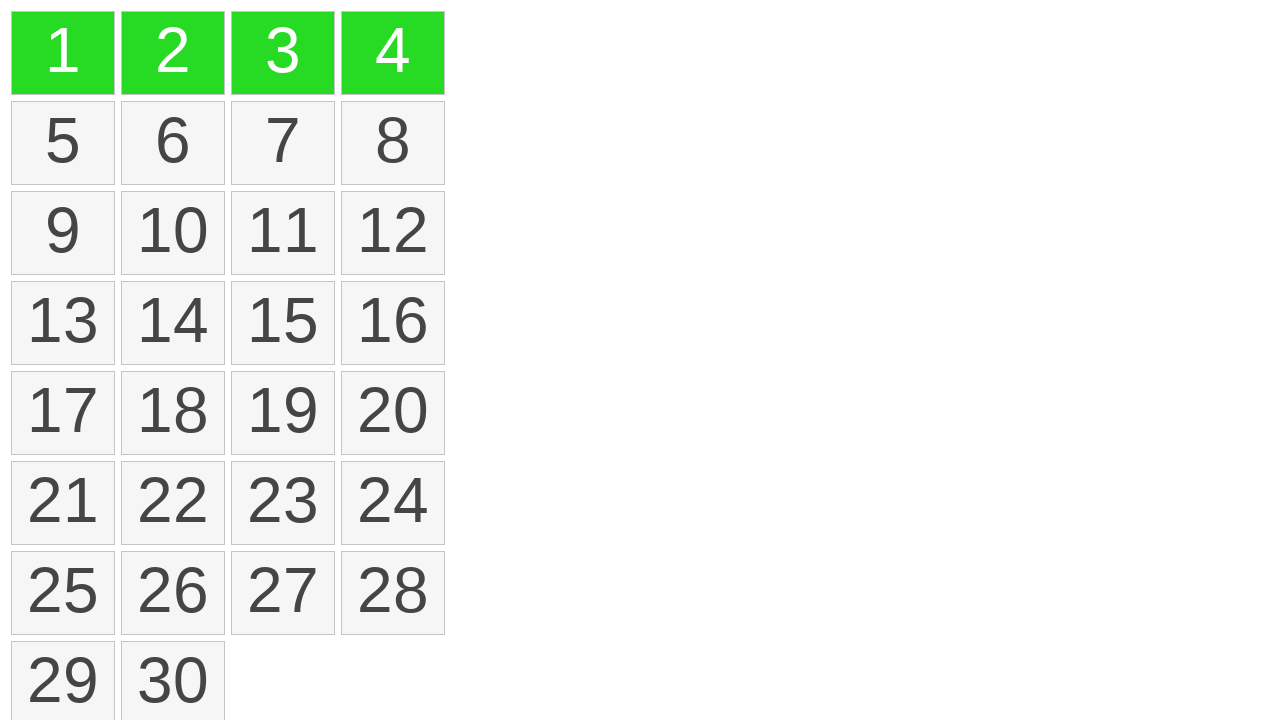

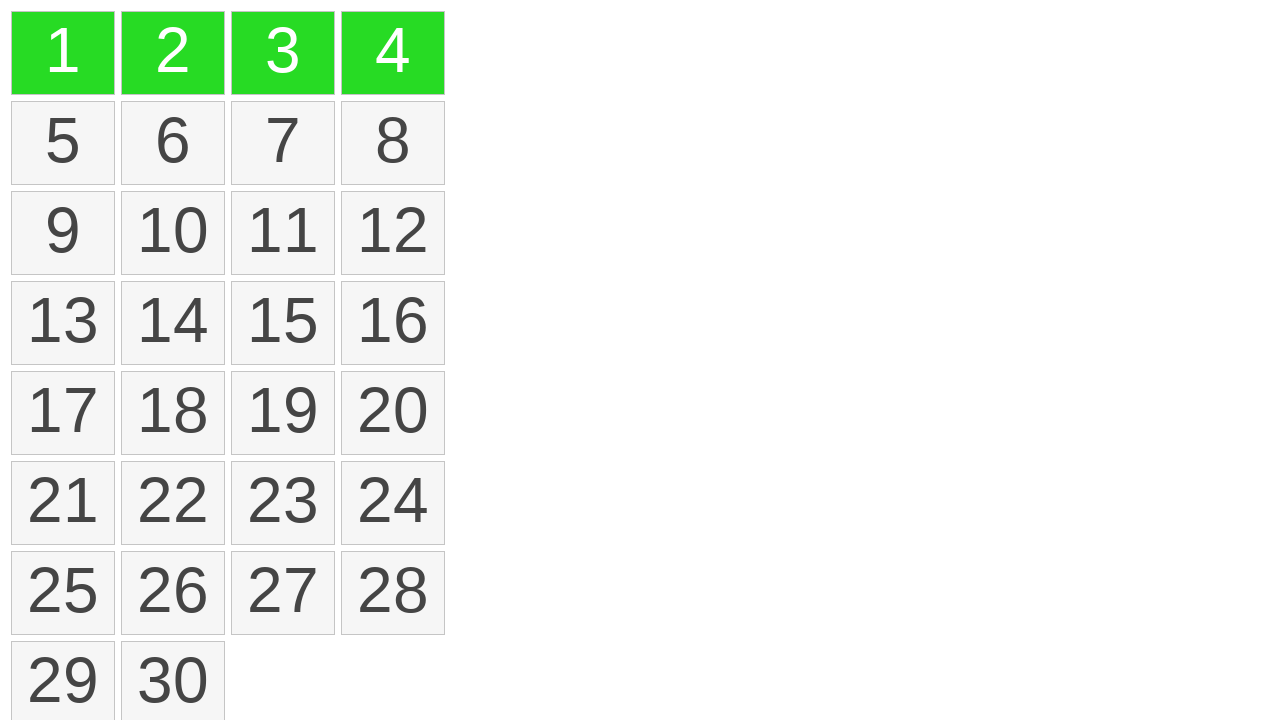